Tests Caiyun Translator by entering text into the input area and waiting for the translation to appear in the output area.

Starting URL: https://fanyi.caiyunapp.com/#/

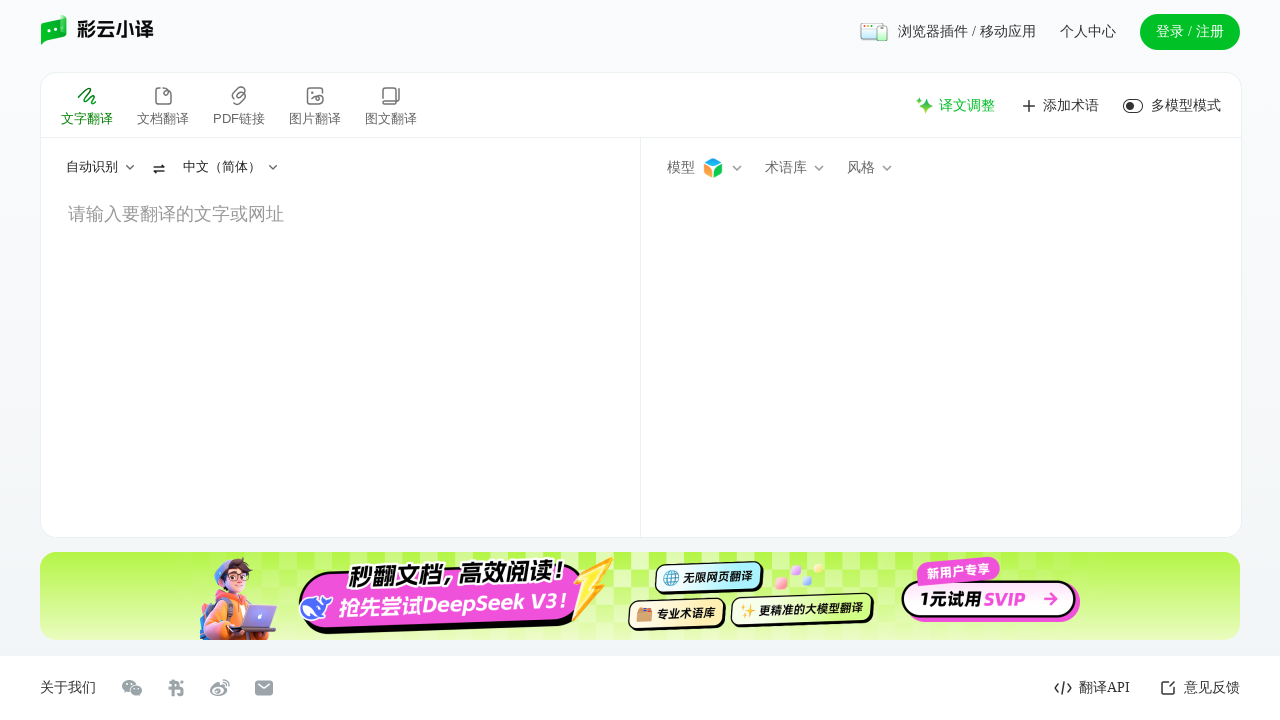

Input text area '#textarea' loaded
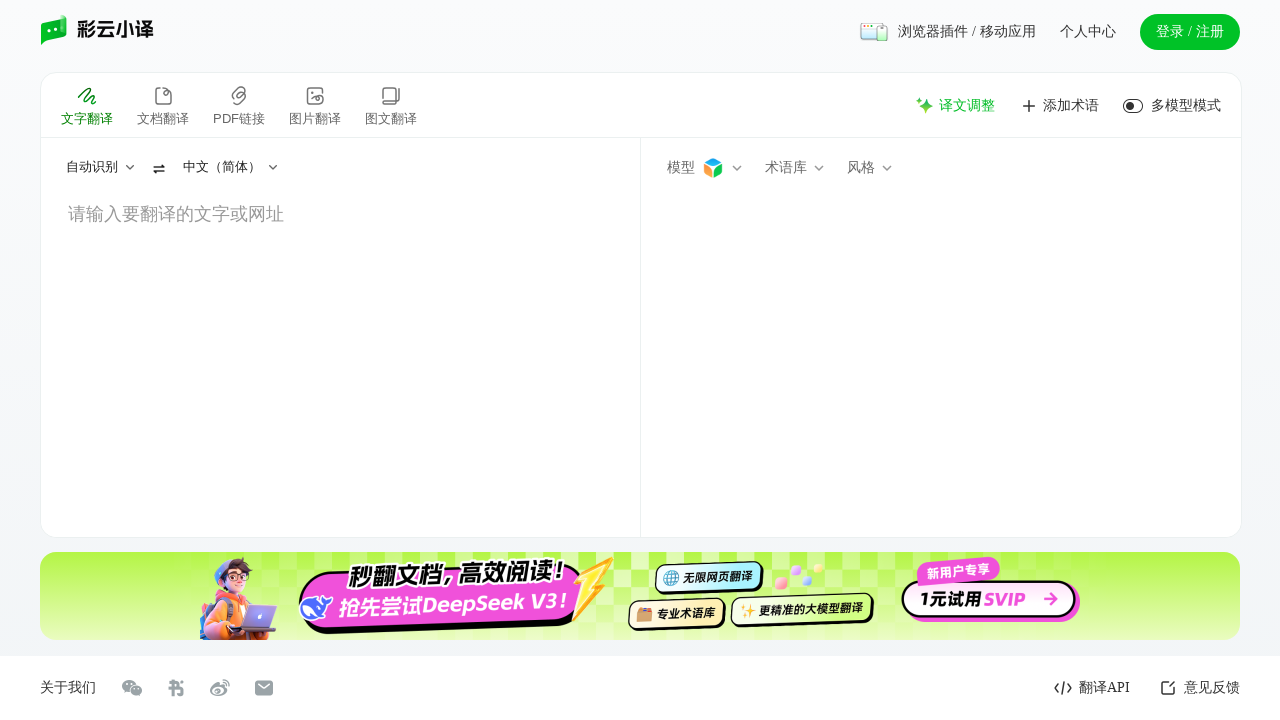

Filled input area with text to translate: 'Hello, how are you today? I hope you are doing well.' on #textarea
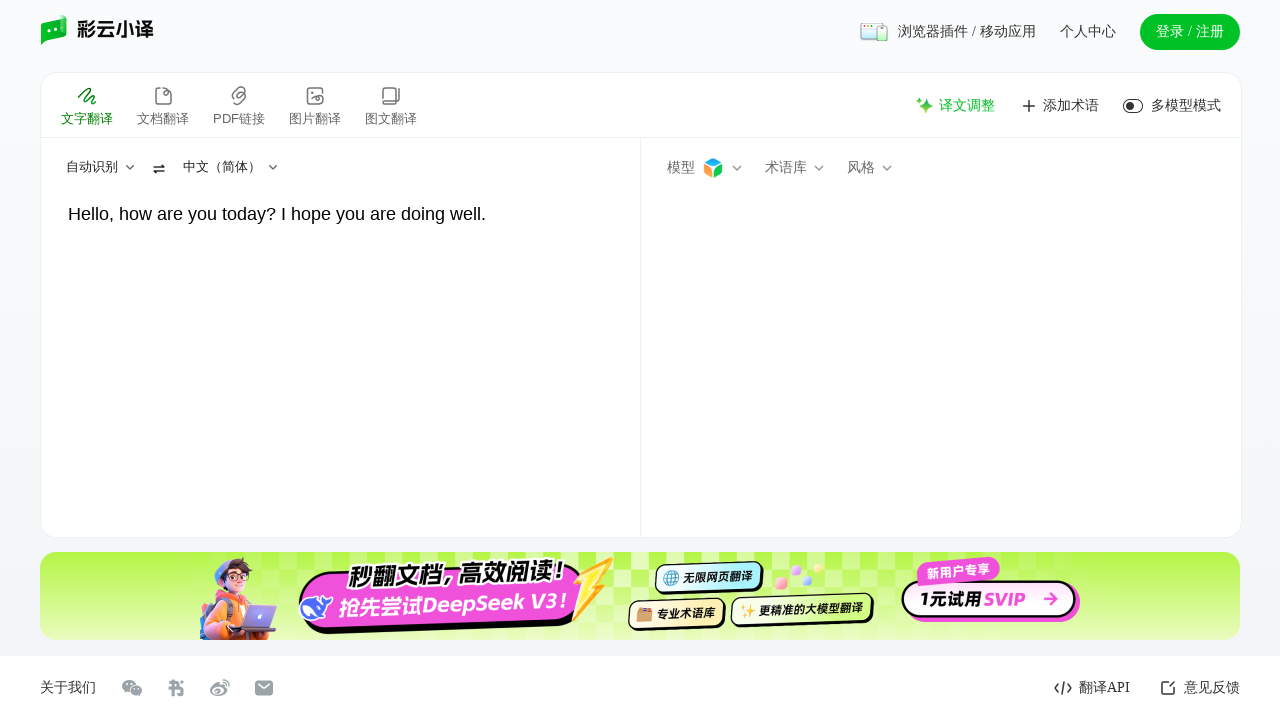

Translation completed - output text appeared in target area
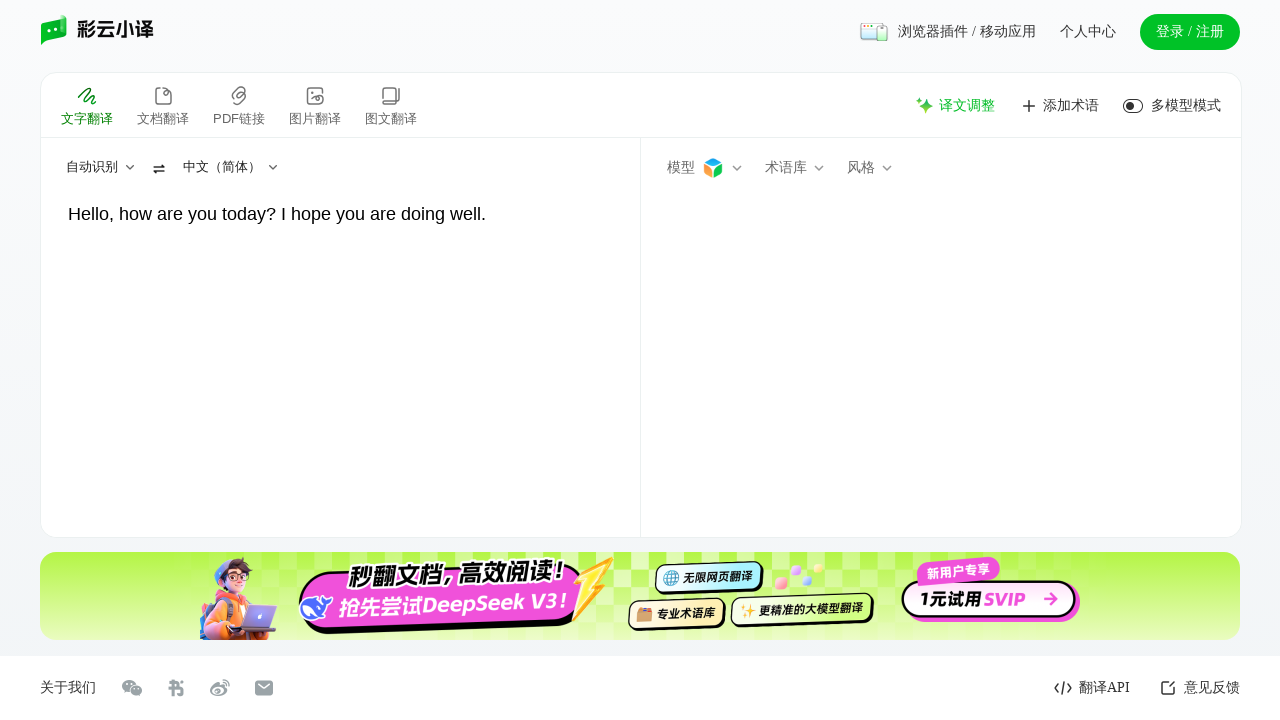

Verified translation output element '#texttarget' is present
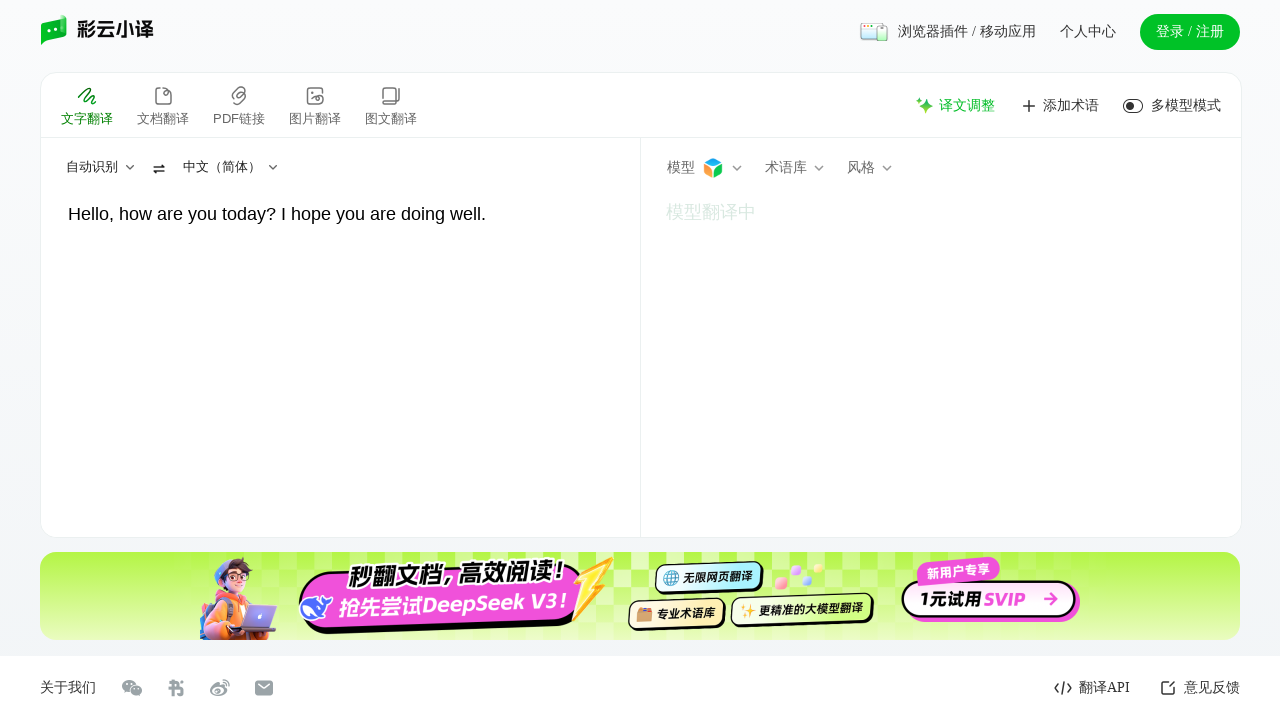

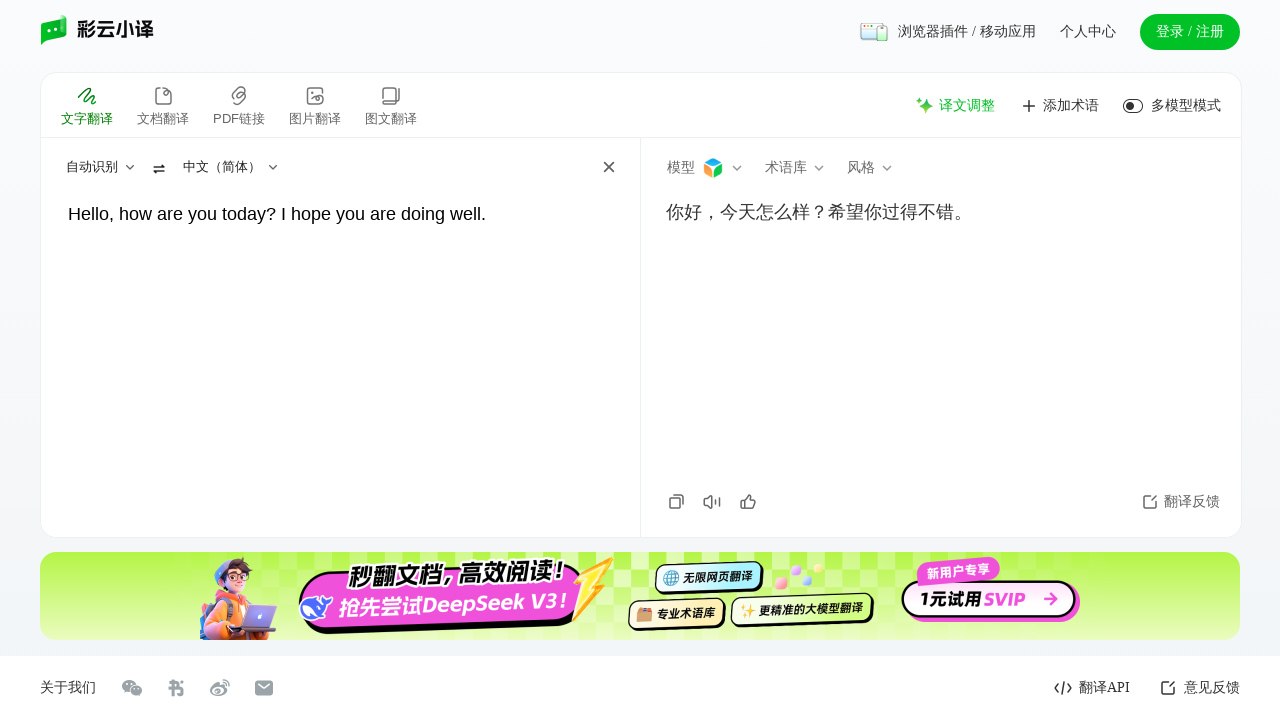